Tests window handling by clicking a link that opens in a new window, switching to that window, and verifying text content is displayed

Starting URL: https://rahulshettyacademy.com/loginpagePractise/#/

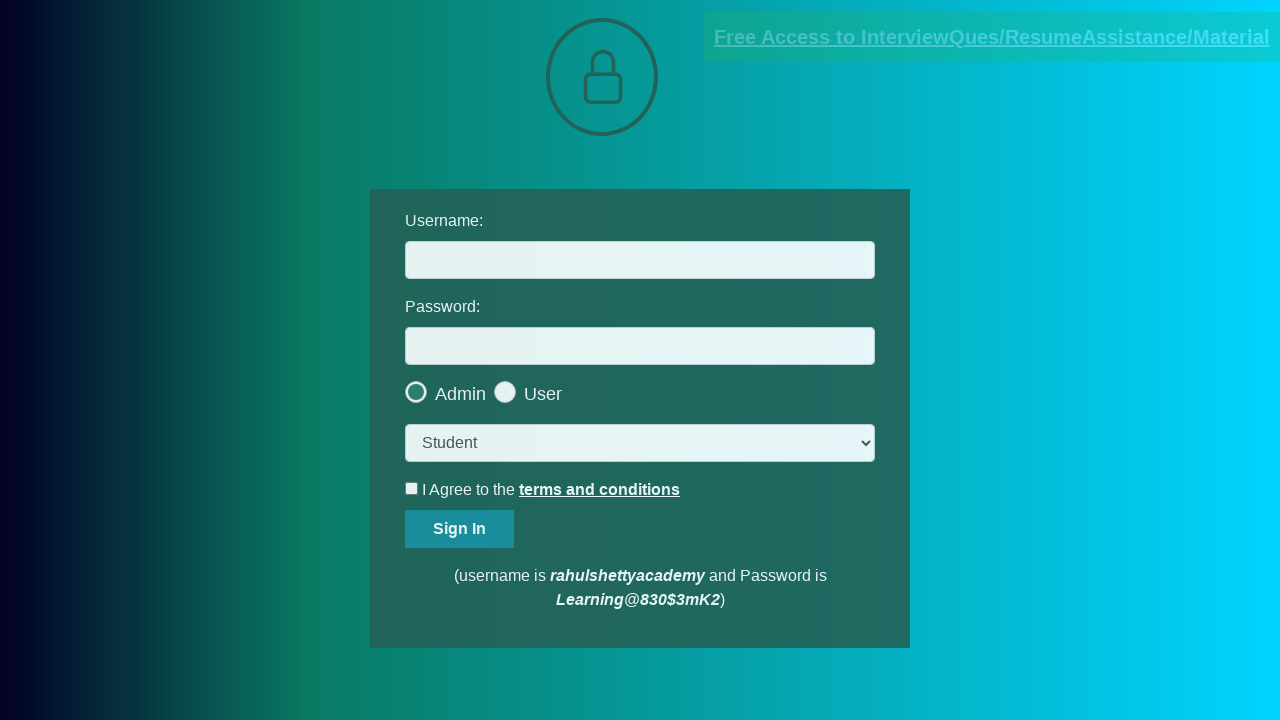

Clicked blinking text link to open new window at (992, 37) on a.blinkingText
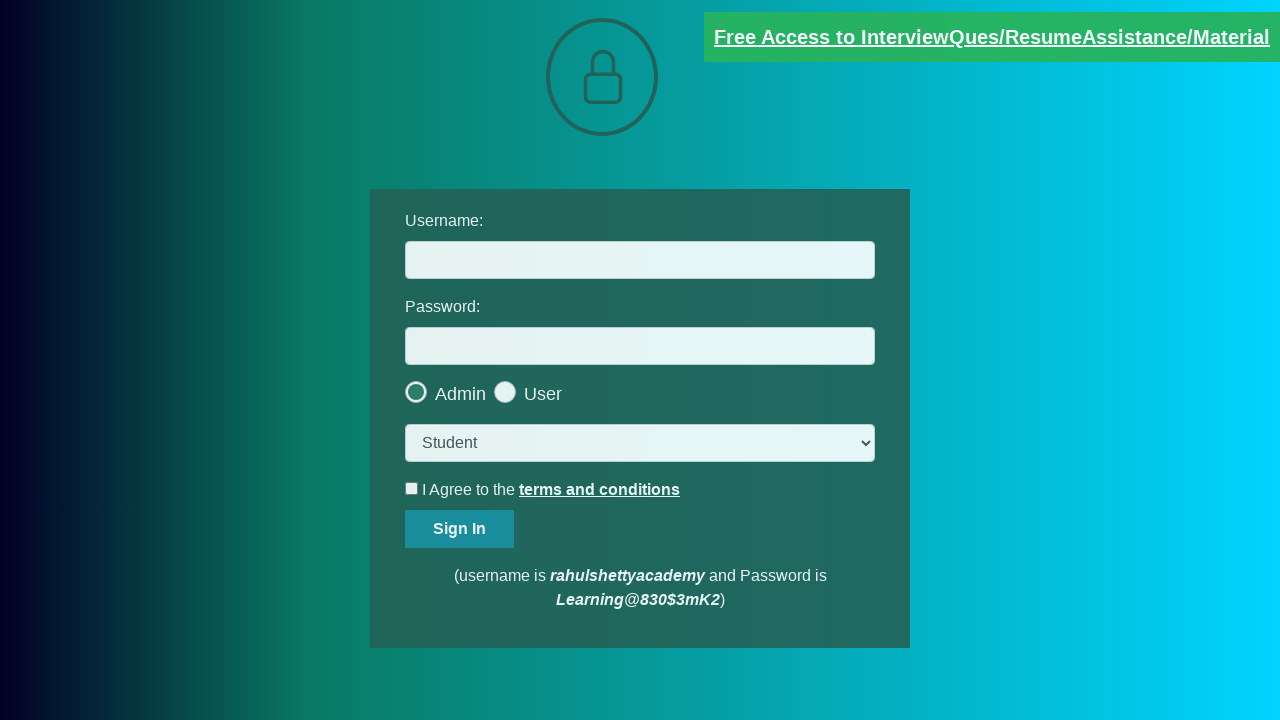

New window opened and captured
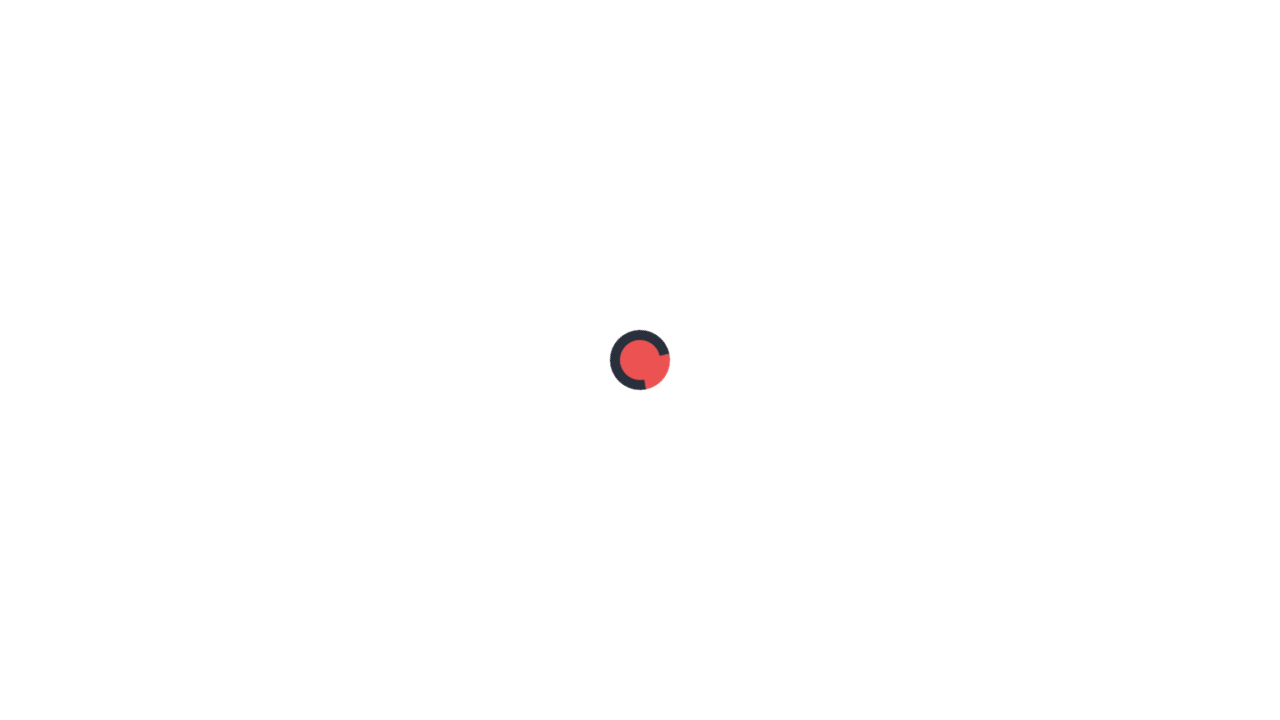

Waited for text element to load in new window
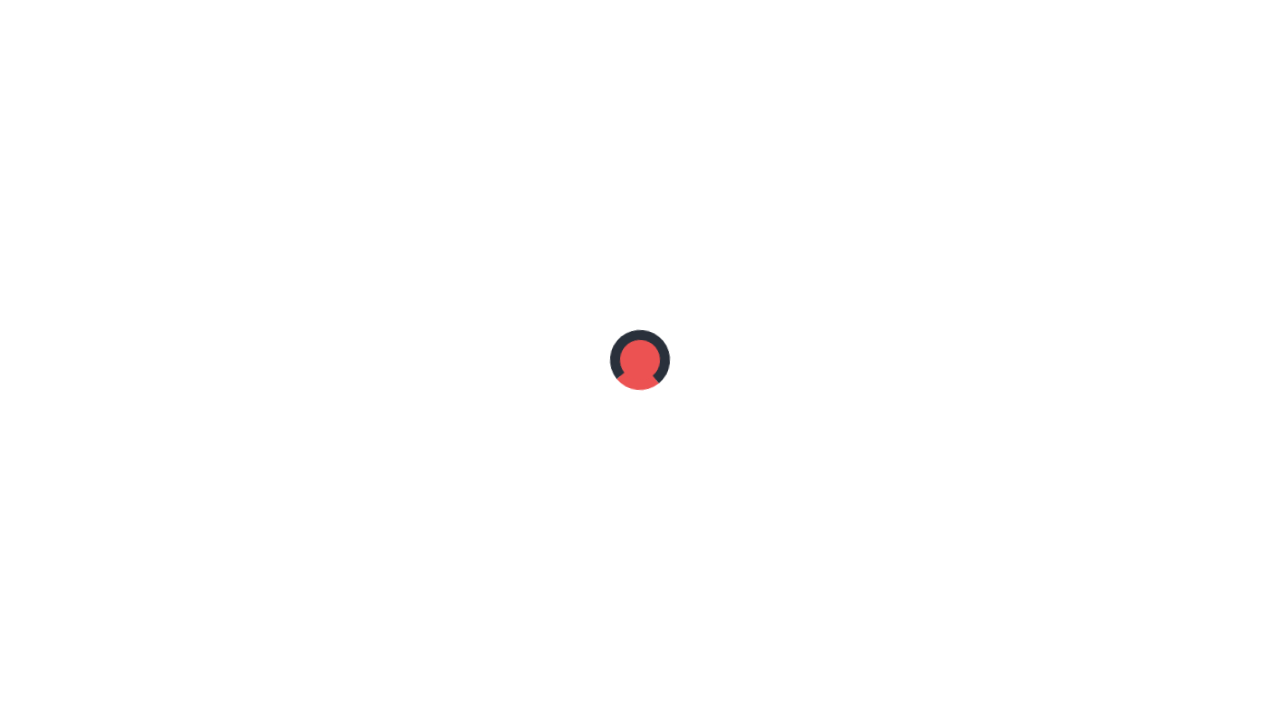

Retrieved text content from new window: Please email us at mentor@rahulshettyacademy.com with below template to receive response 
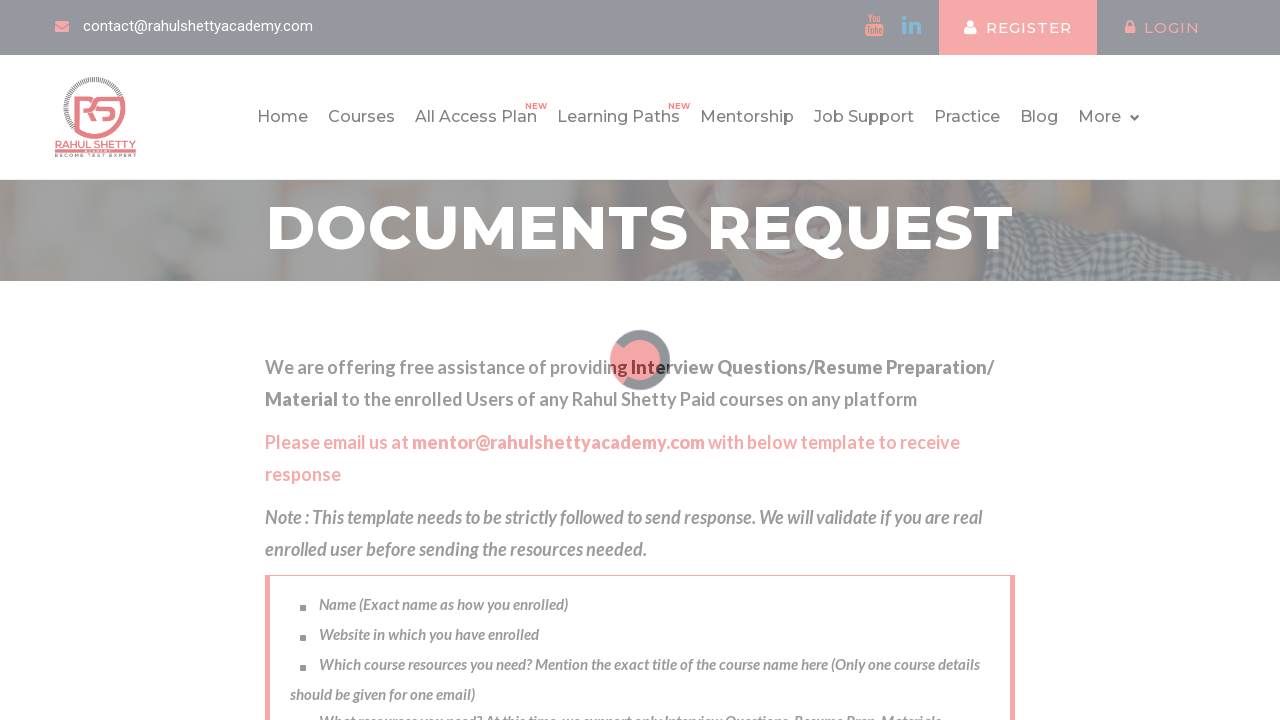

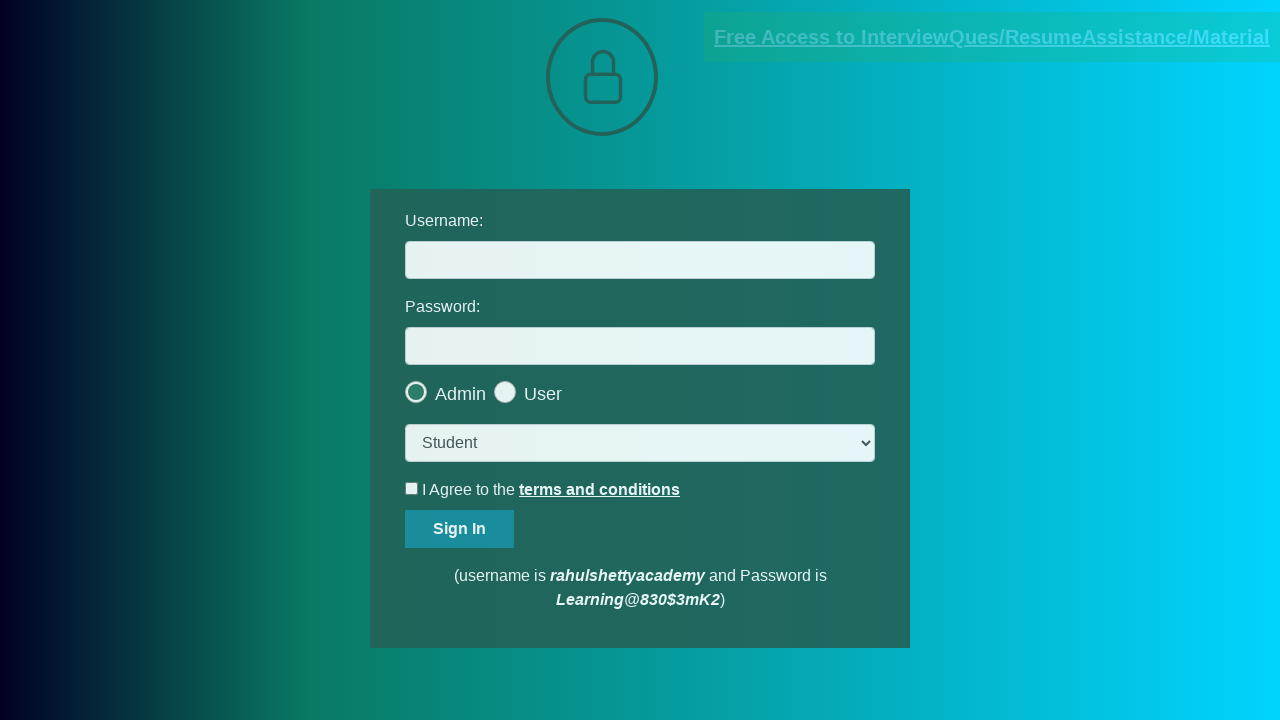